Tests filling a textarea with text and then scrolling from an offset relative to an element's center by a given amount.

Starting URL: https://crossbrowsertesting.github.io/selenium_example_page.html

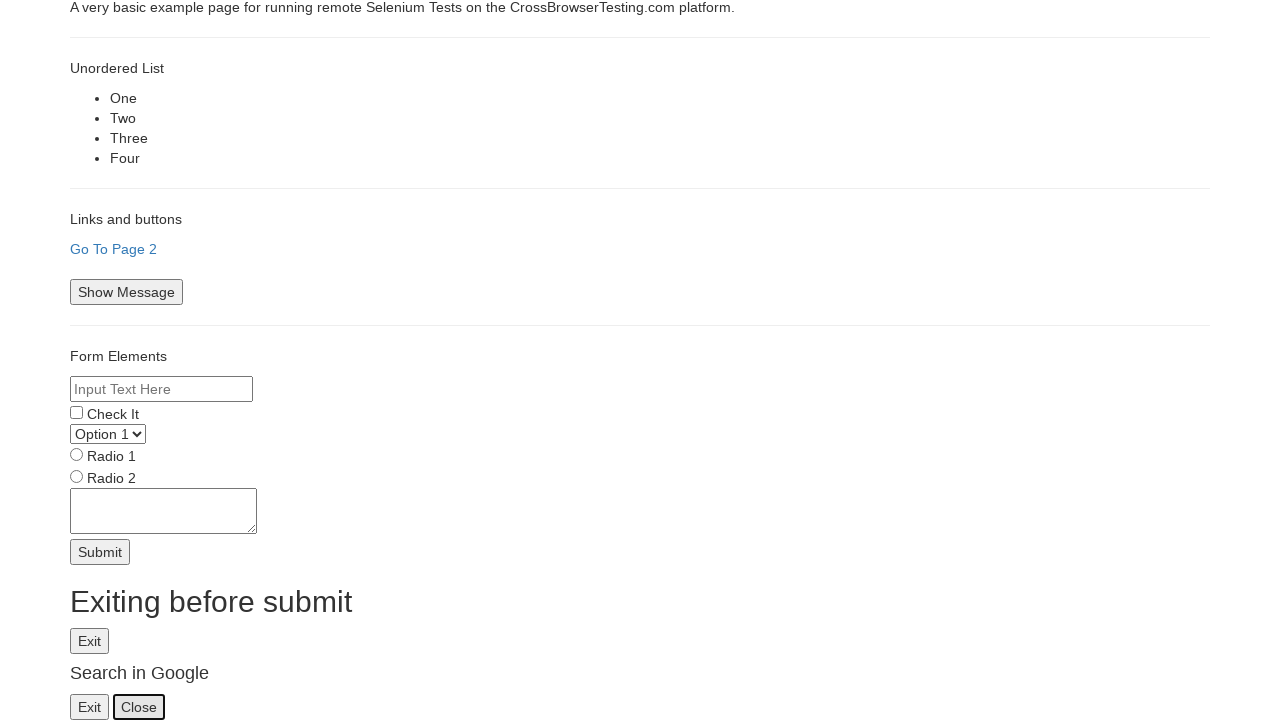

Filled textarea with multiple lines of text (a's, b's, c's, d's, e's) on textarea[name='textarea']
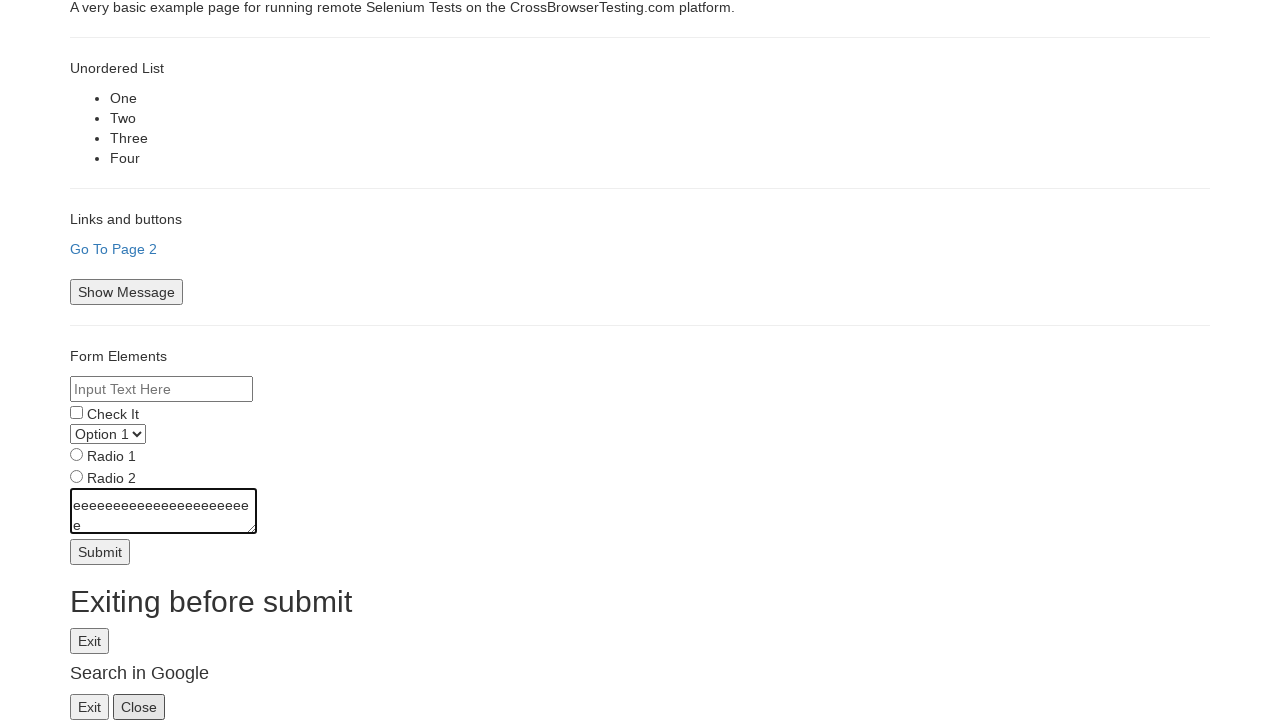

Located the submit button element
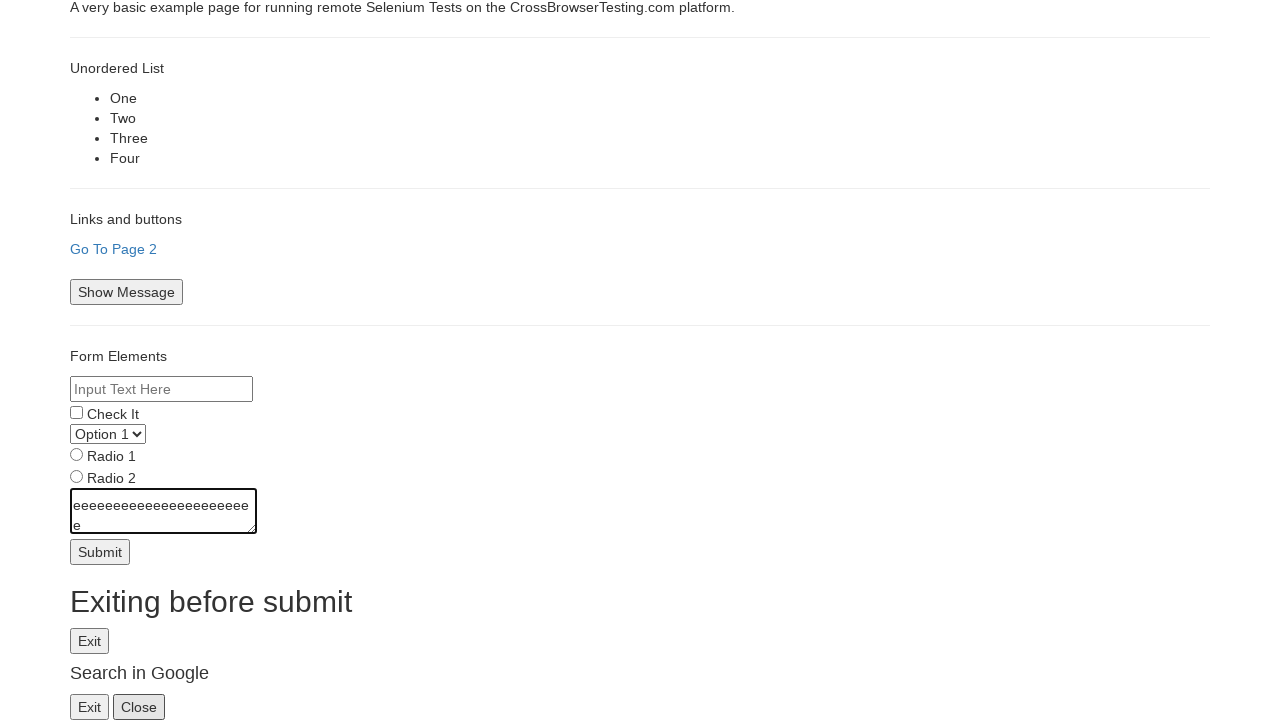

Retrieved bounding box of submit button
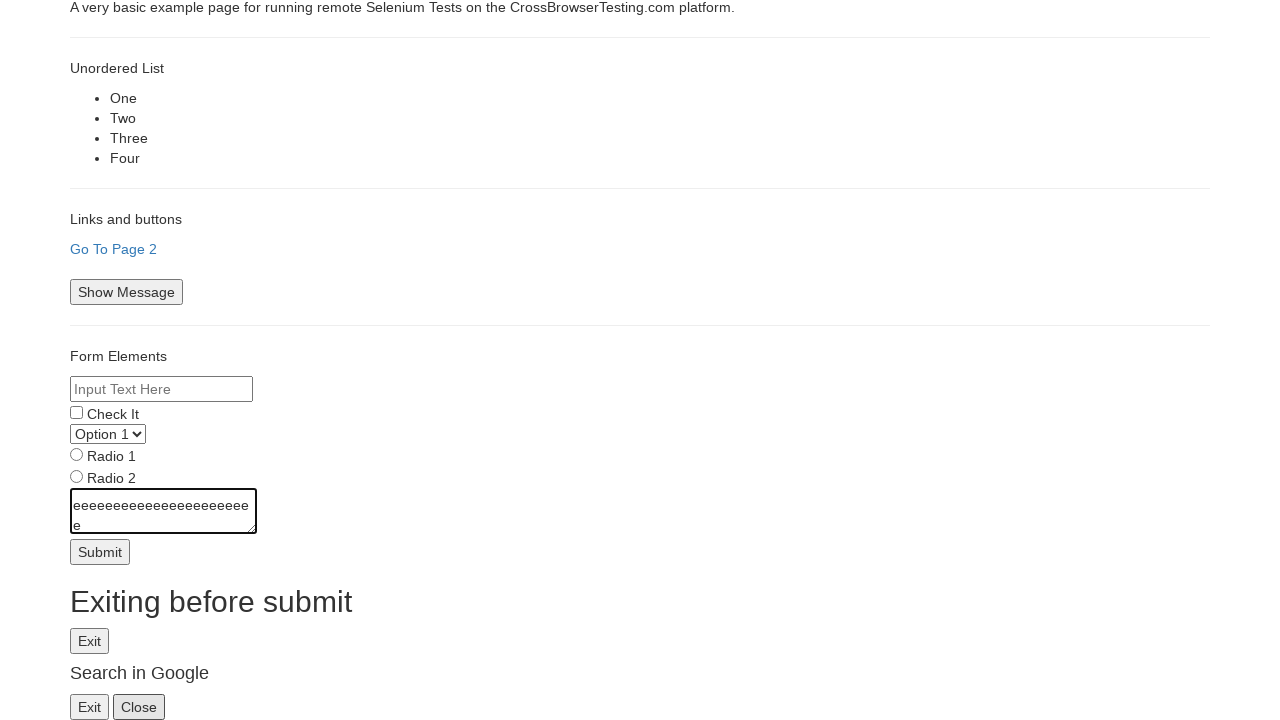

Moved mouse to submit button center with 50px upward offset at (100, 502)
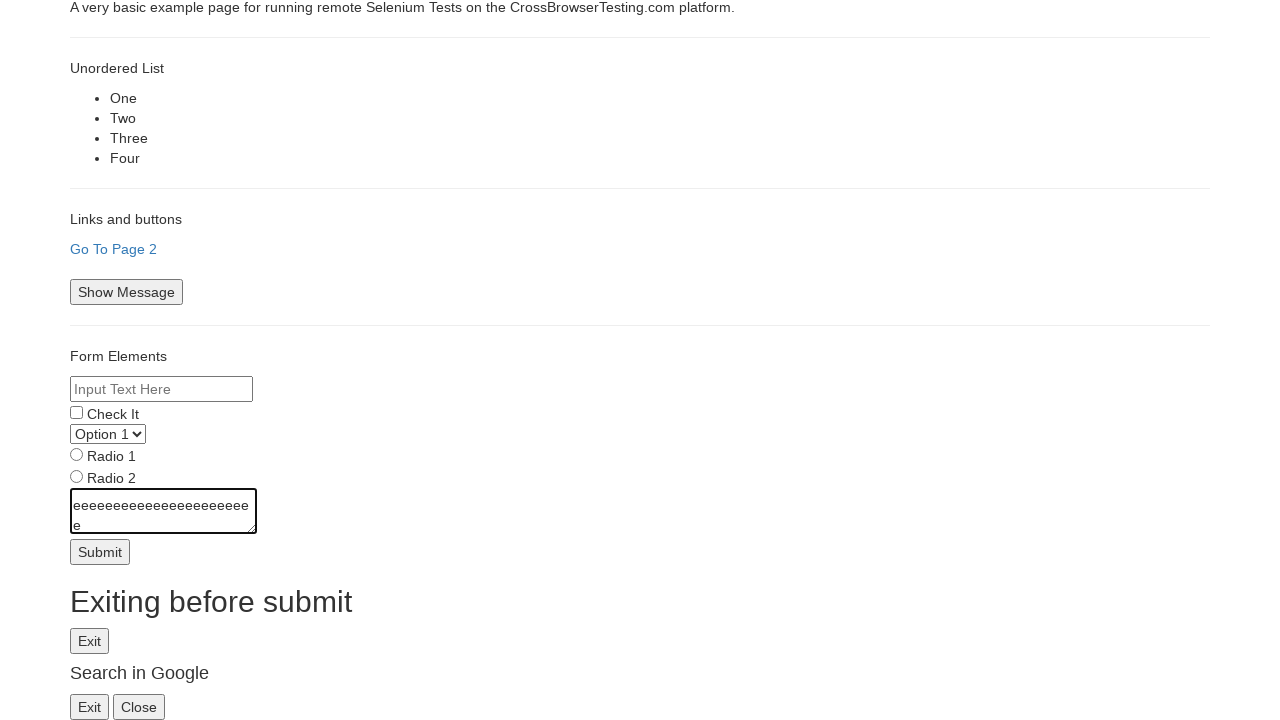

Scrolled up by 50 pixels from the offset position
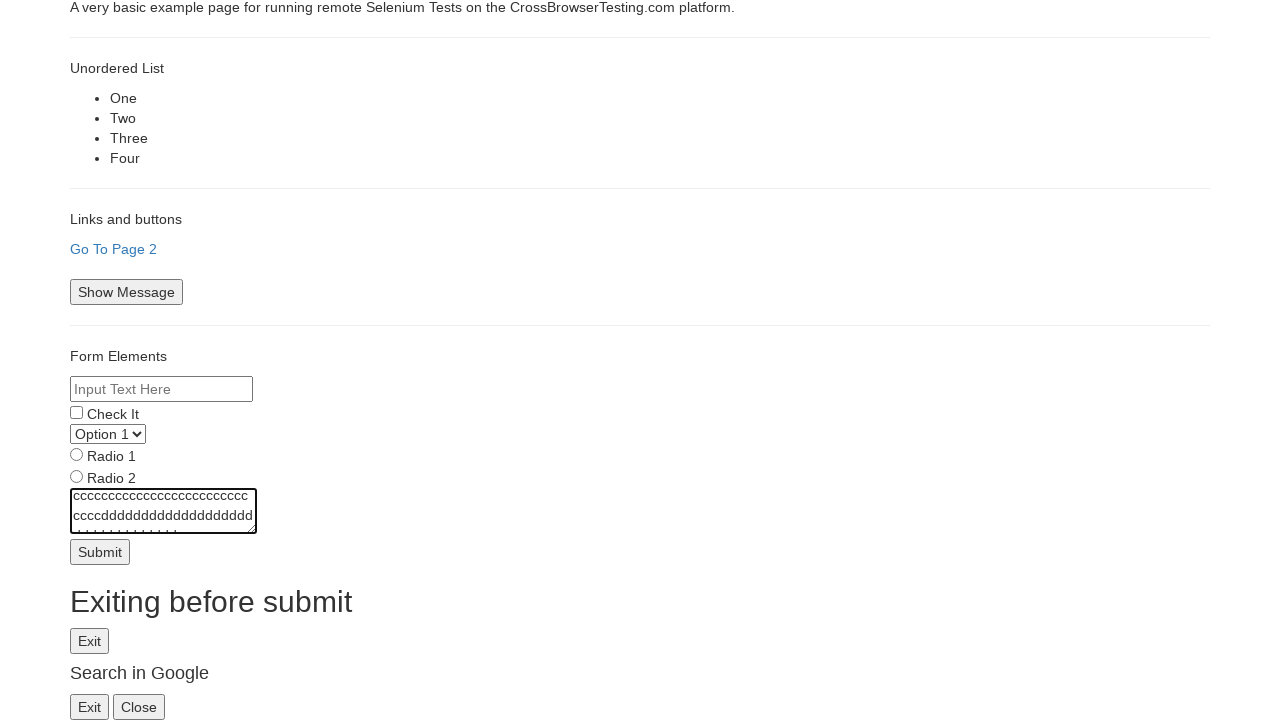

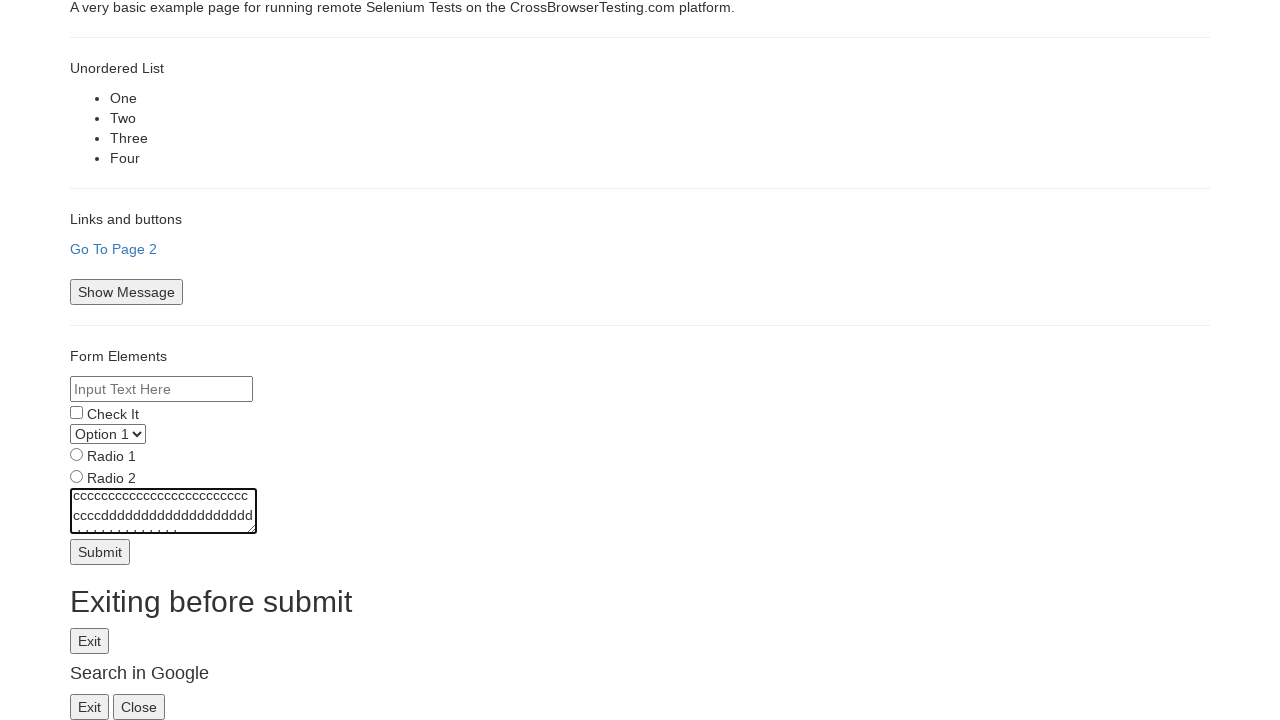